Validates that the logo brand element displays the correct text "GREENKART"

Starting URL: https://rahulshettyacademy.com/seleniumPractise/#/

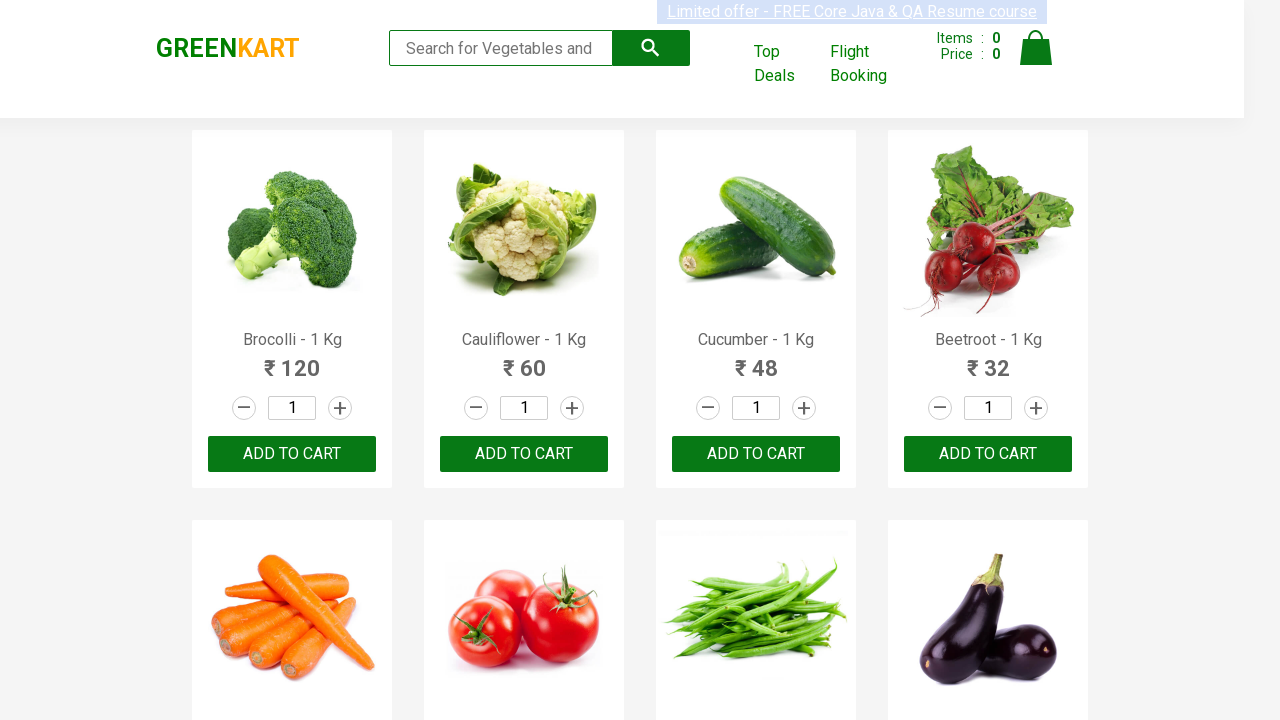

Navigated to GreenKart application homepage
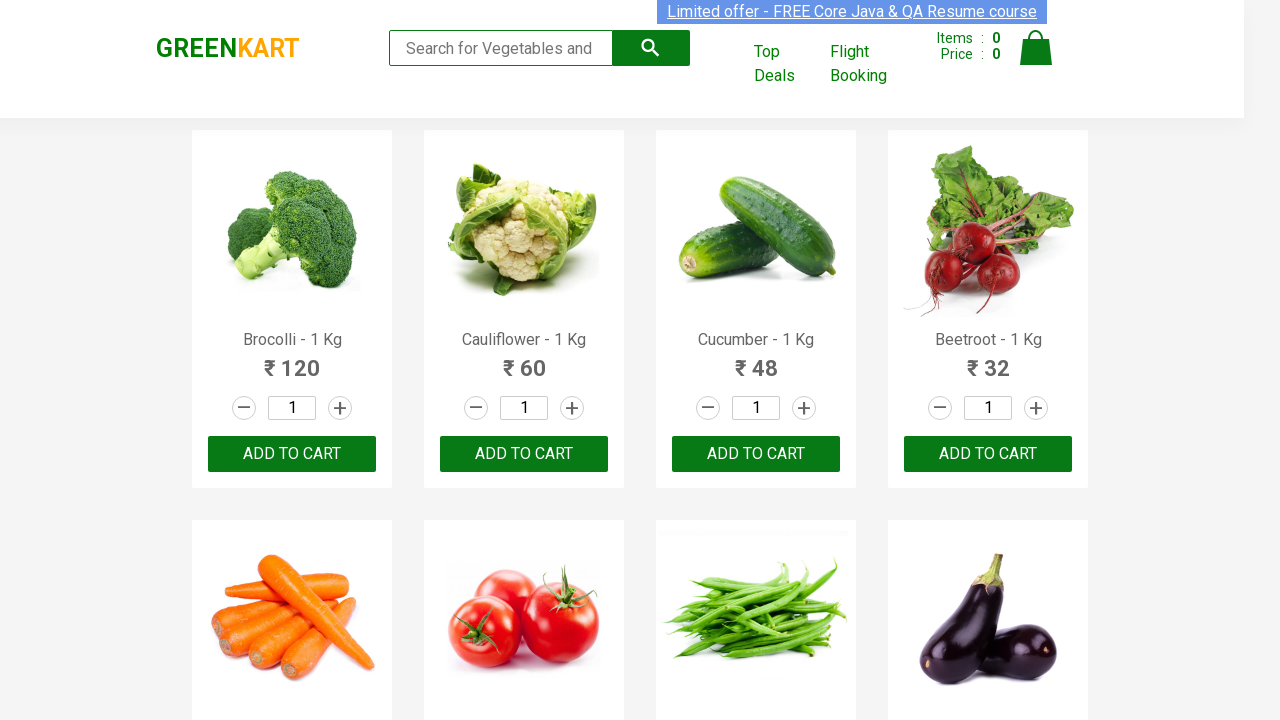

Located brand element with class 'brand'
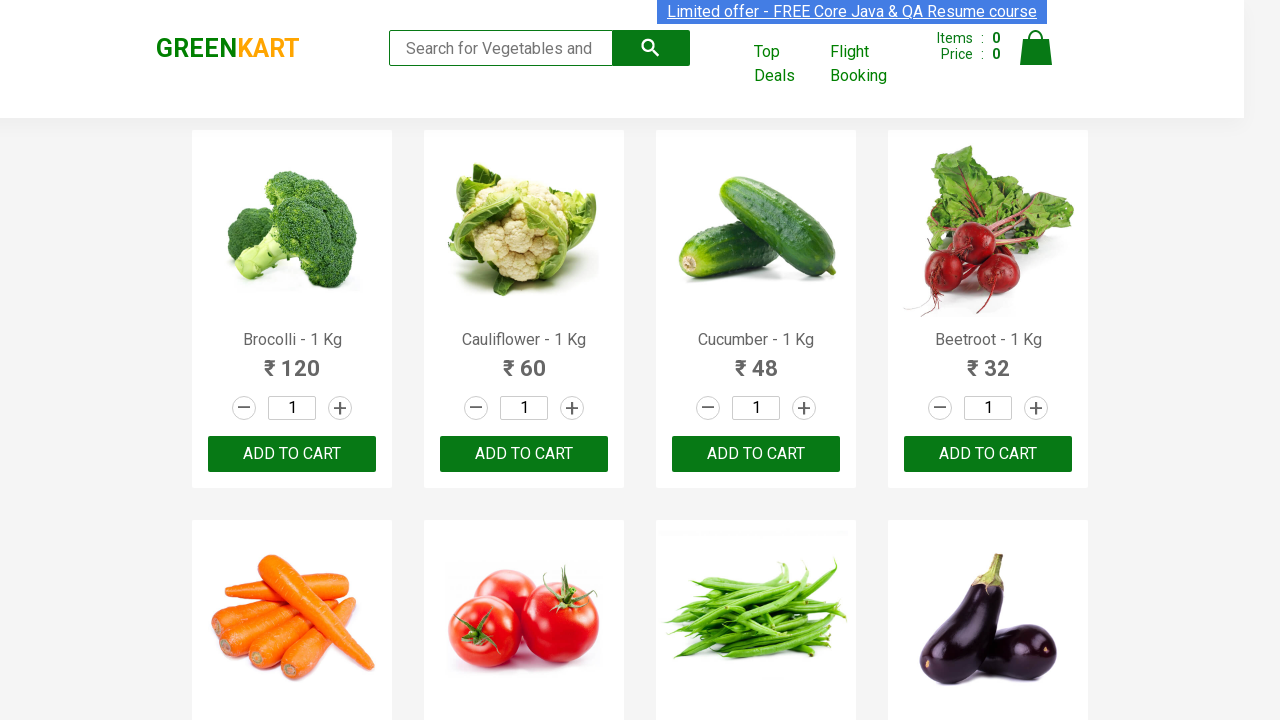

Verified brand logo displays correct text 'GREENKART'
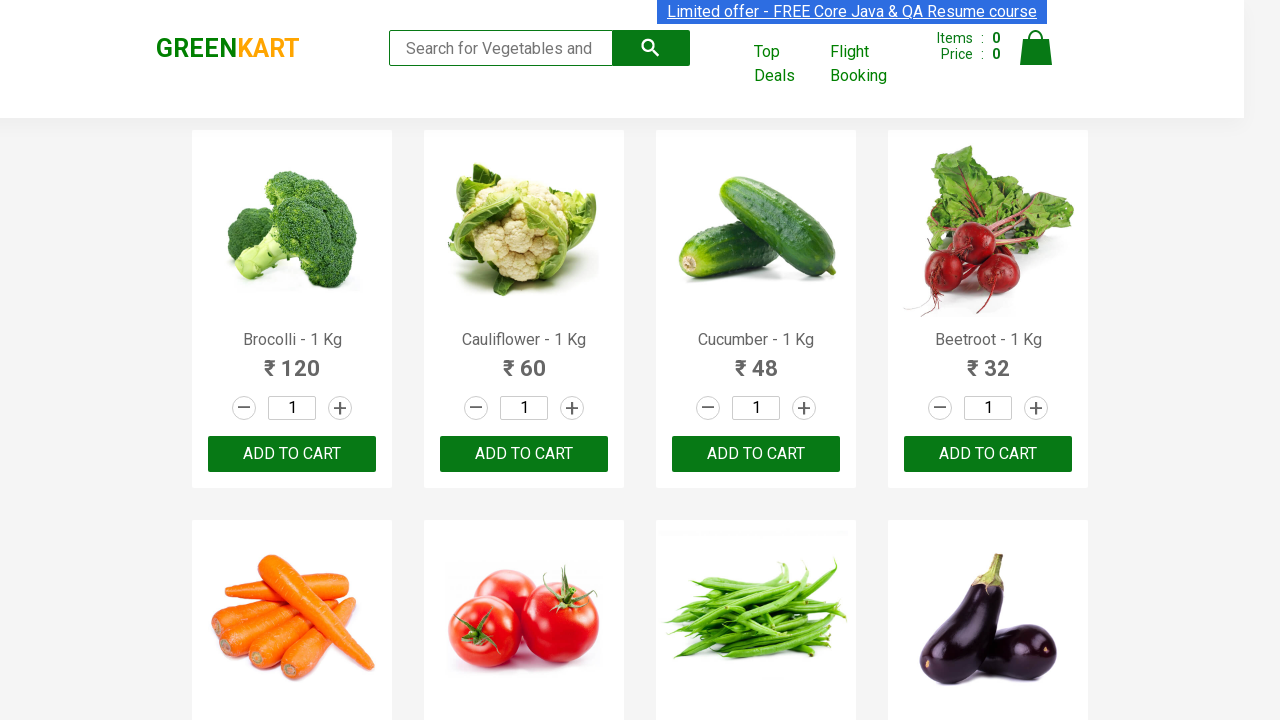

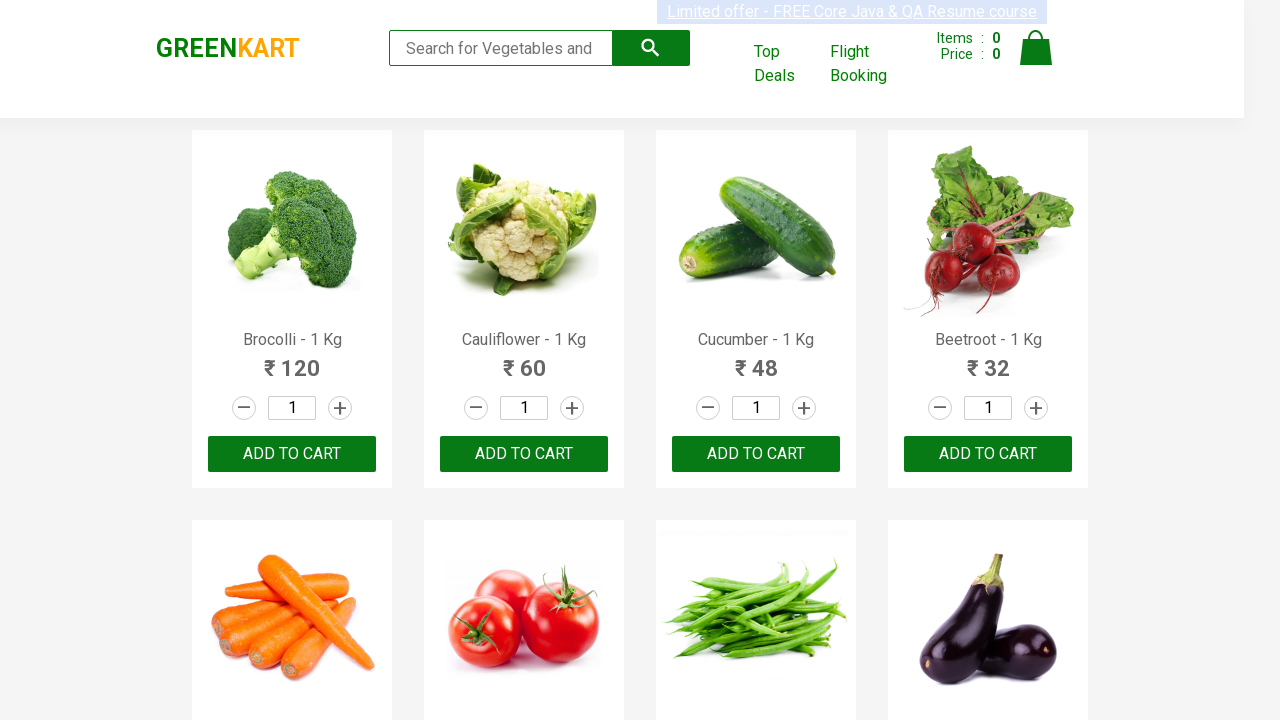